Tests the add/remove elements functionality by clicking Add Element button multiple times, removing elements, and verifying the count of elements

Starting URL: http://the-internet.herokuapp.com/add_remove_elements/

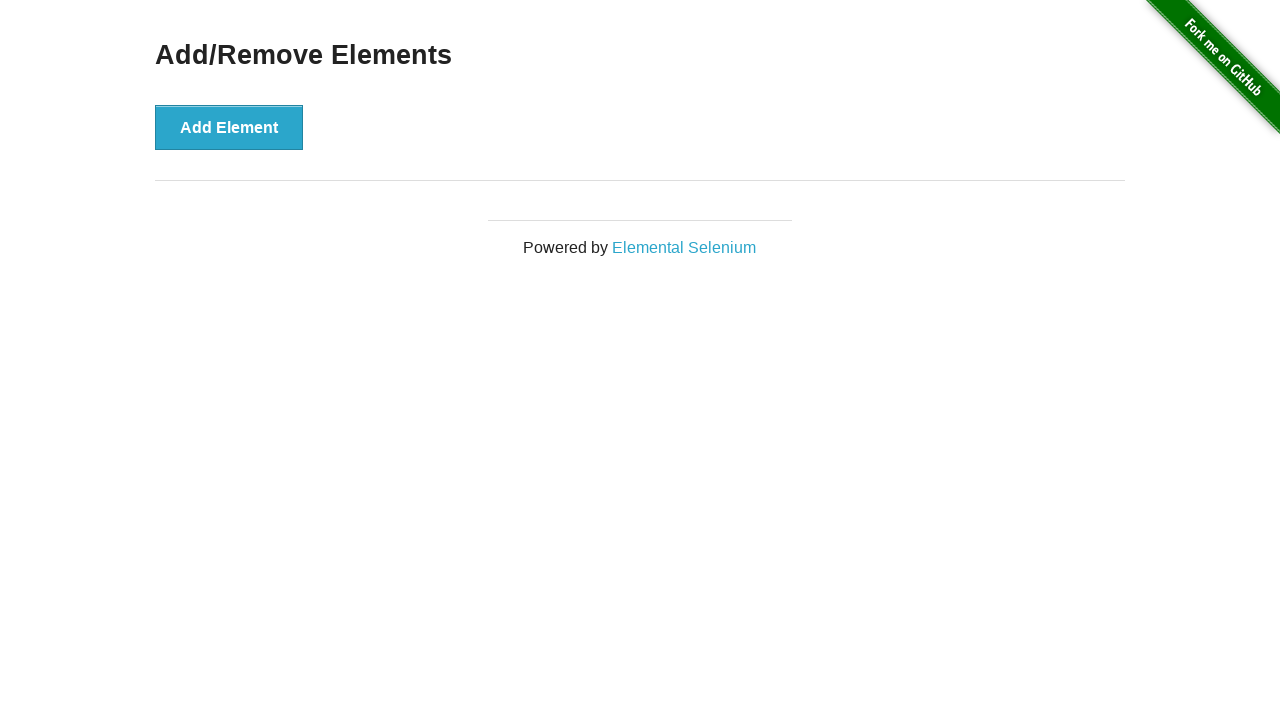

Clicked Add Element button (first time) at (229, 127) on xpath=//button[text()='Add Element']
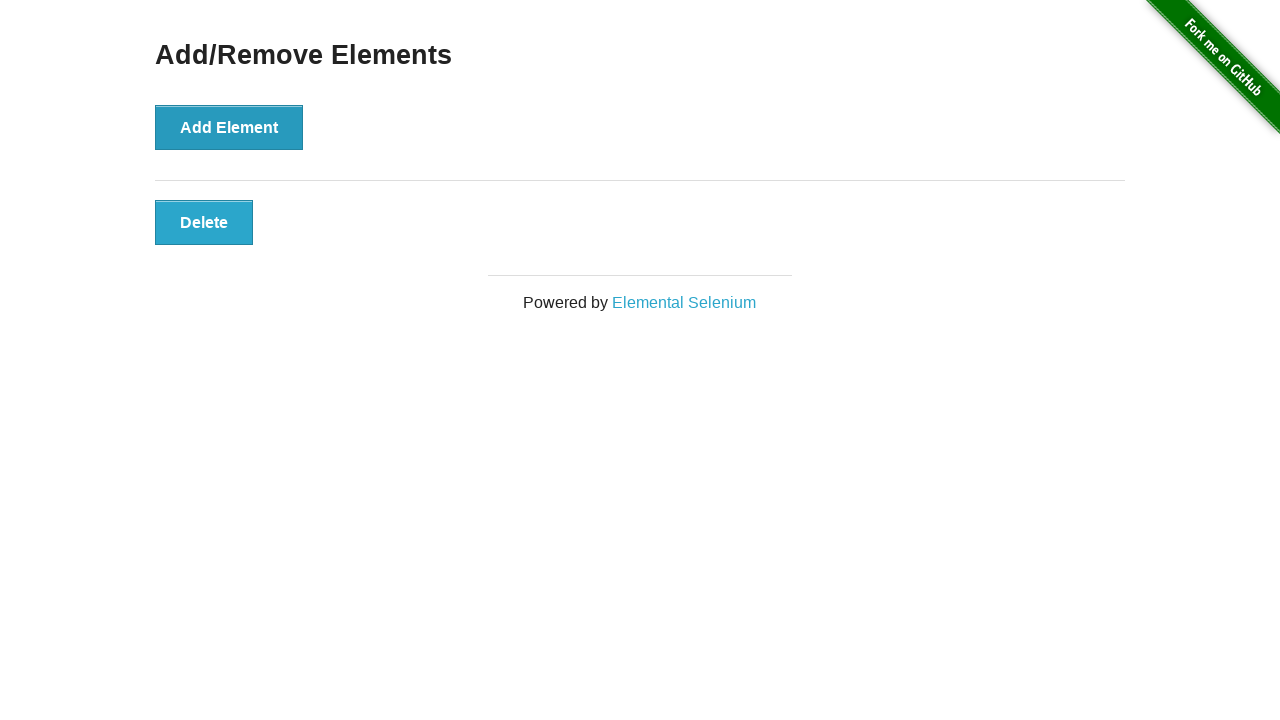

Clicked Add Element button (second time) at (229, 127) on xpath=//button[text()='Add Element']
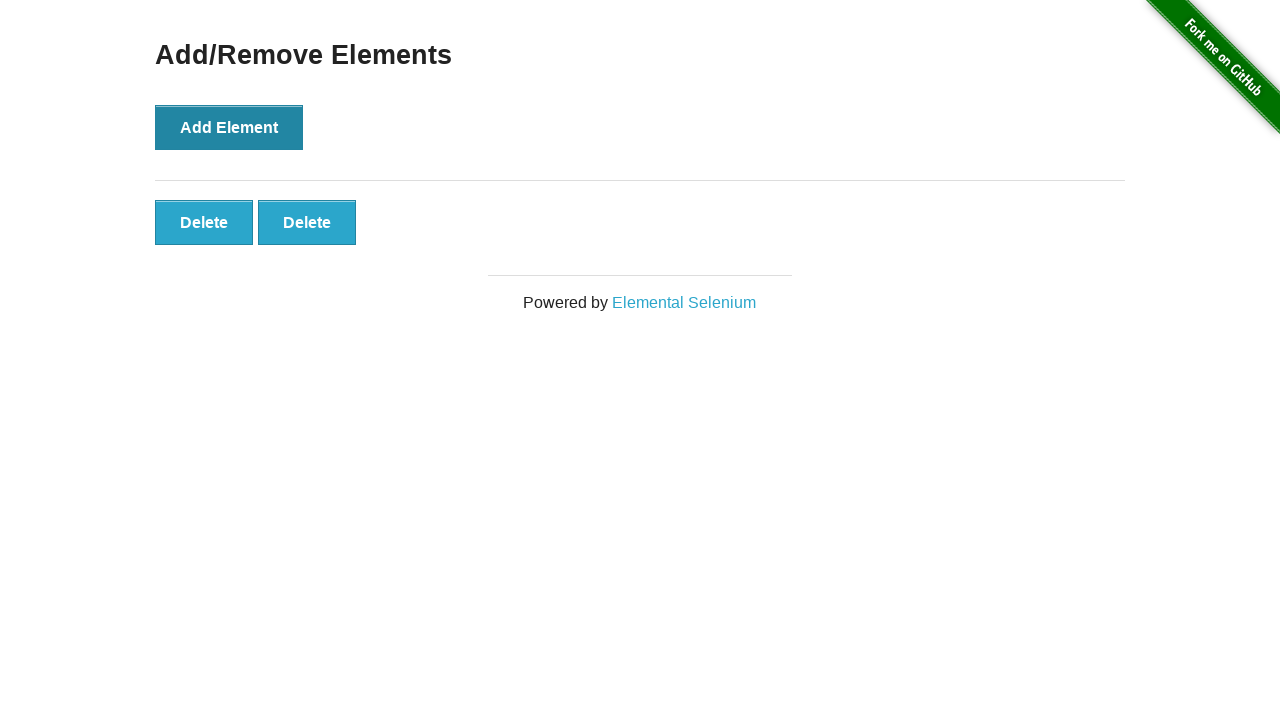

Clicked the first Delete button at (204, 222) on .added-manually
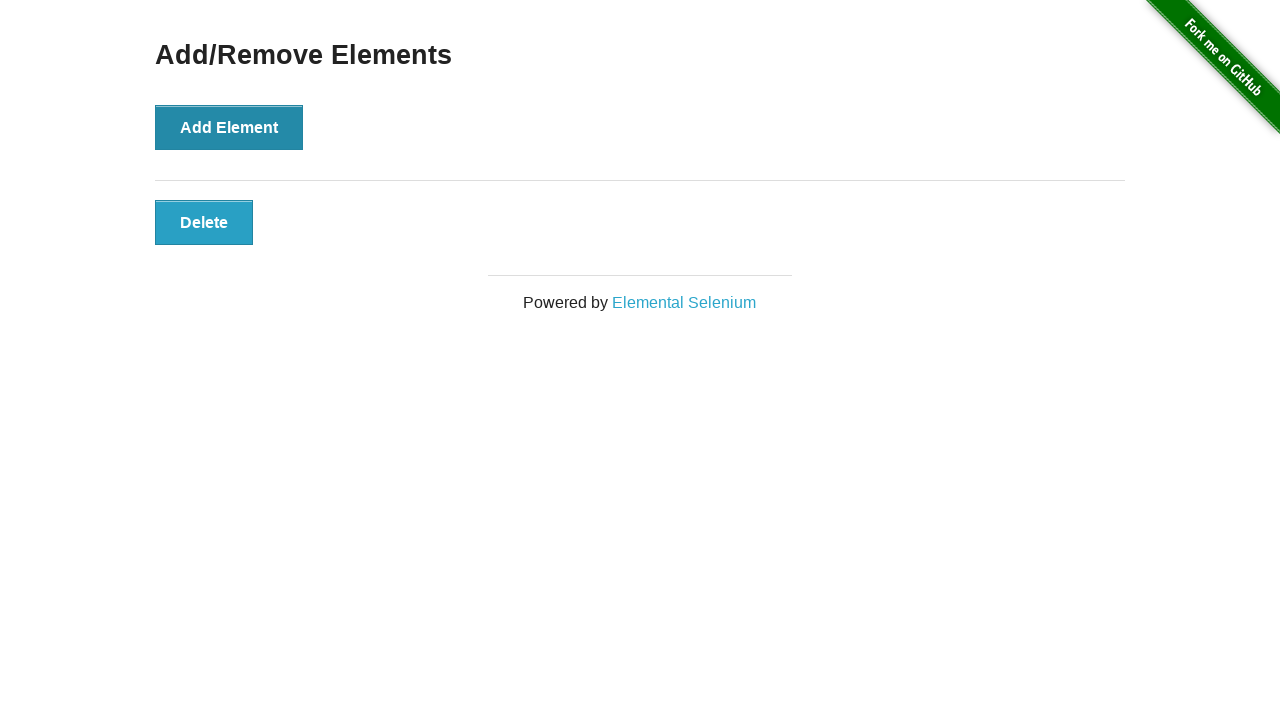

Retrieved all Delete buttons from the page
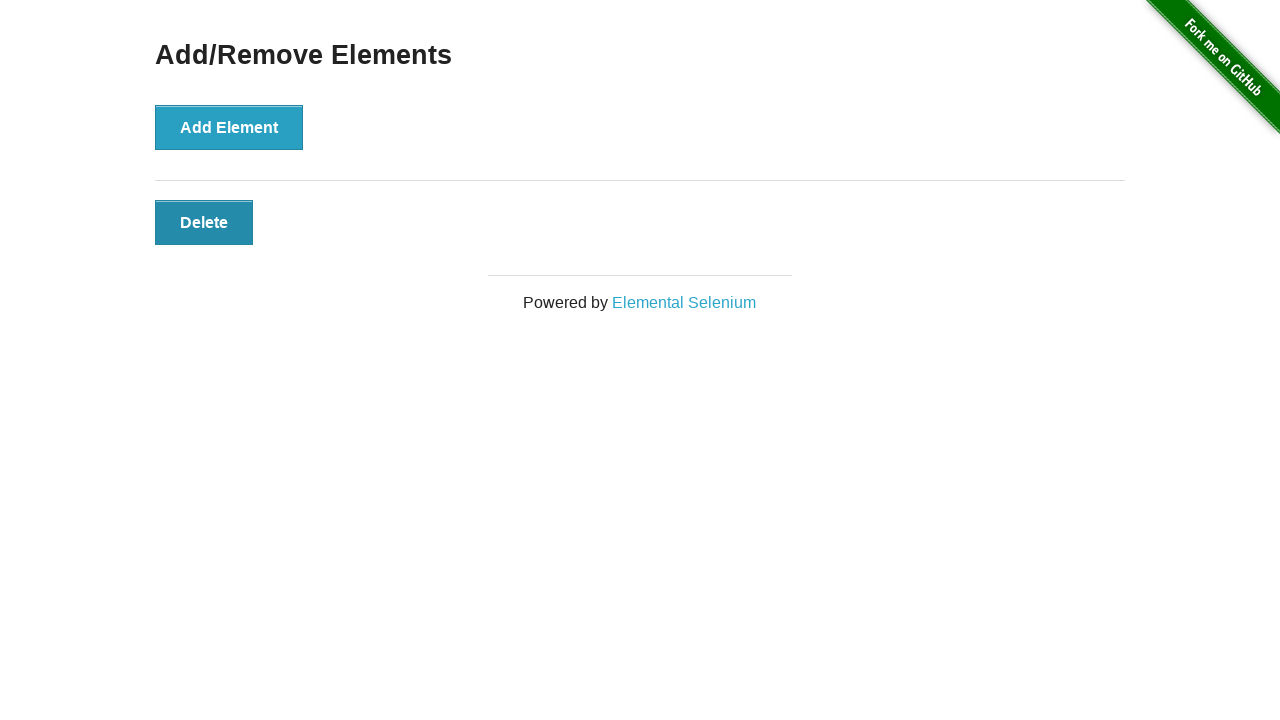

Verified that 1 DELETE button remains after deletion
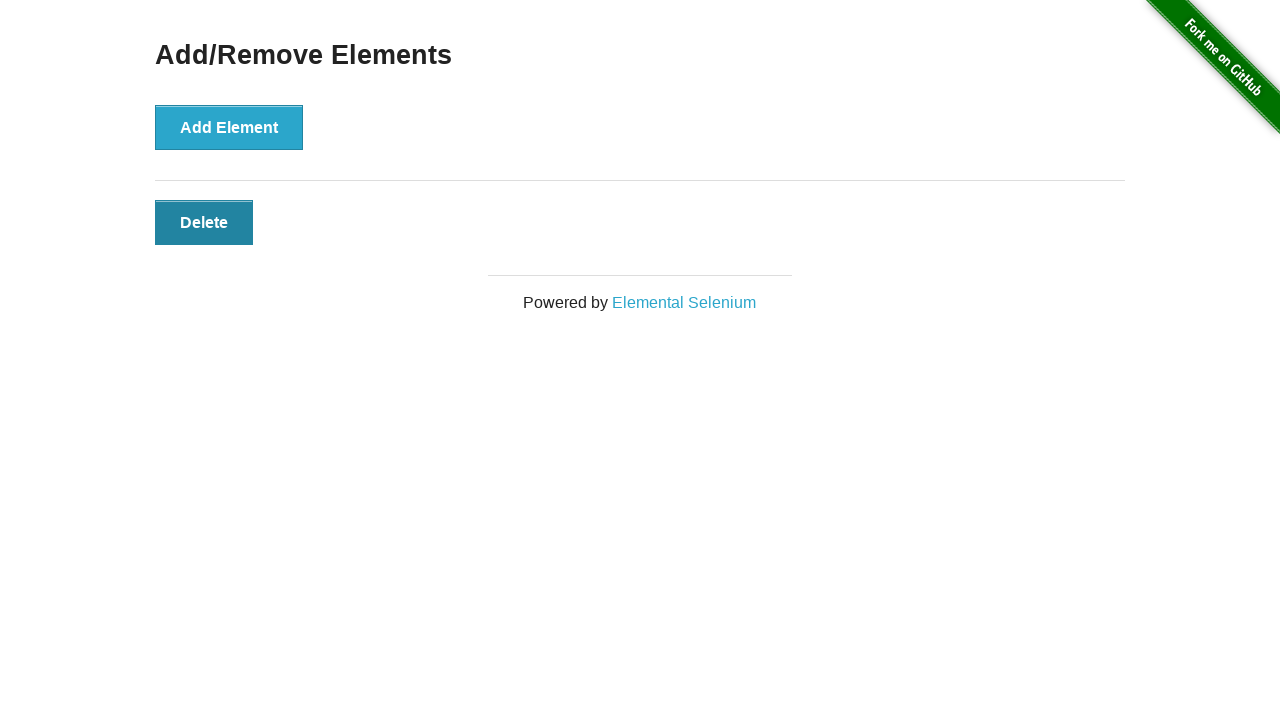

Clicked Add Element button (third time) at (229, 127) on xpath=//button[text()='Add Element']
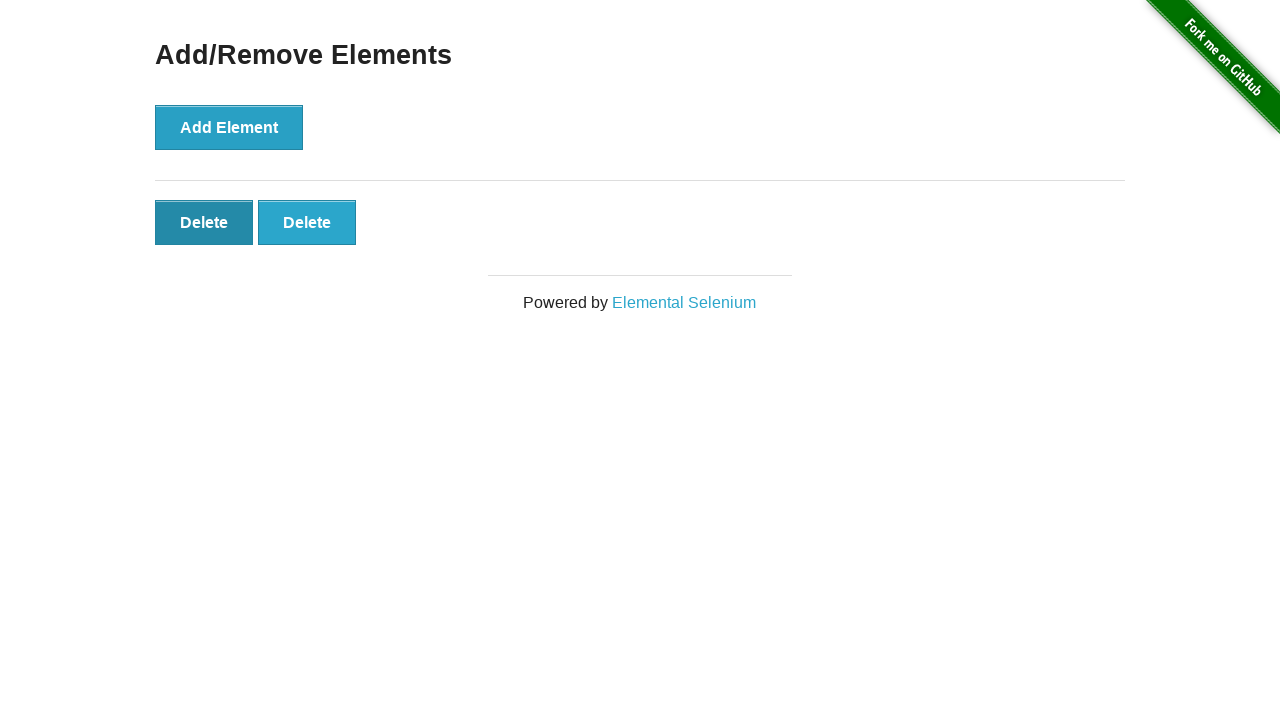

Retrieved all Delete buttons from the page
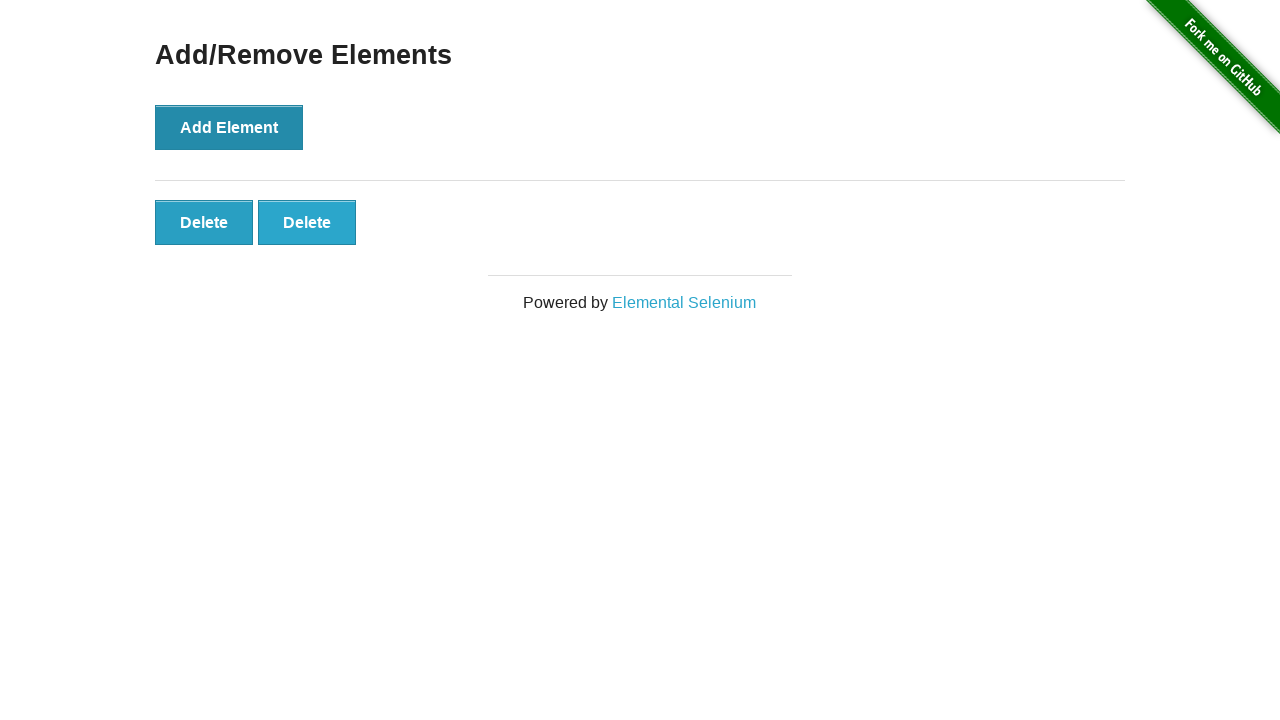

Verified that 2 DELETE buttons now exist
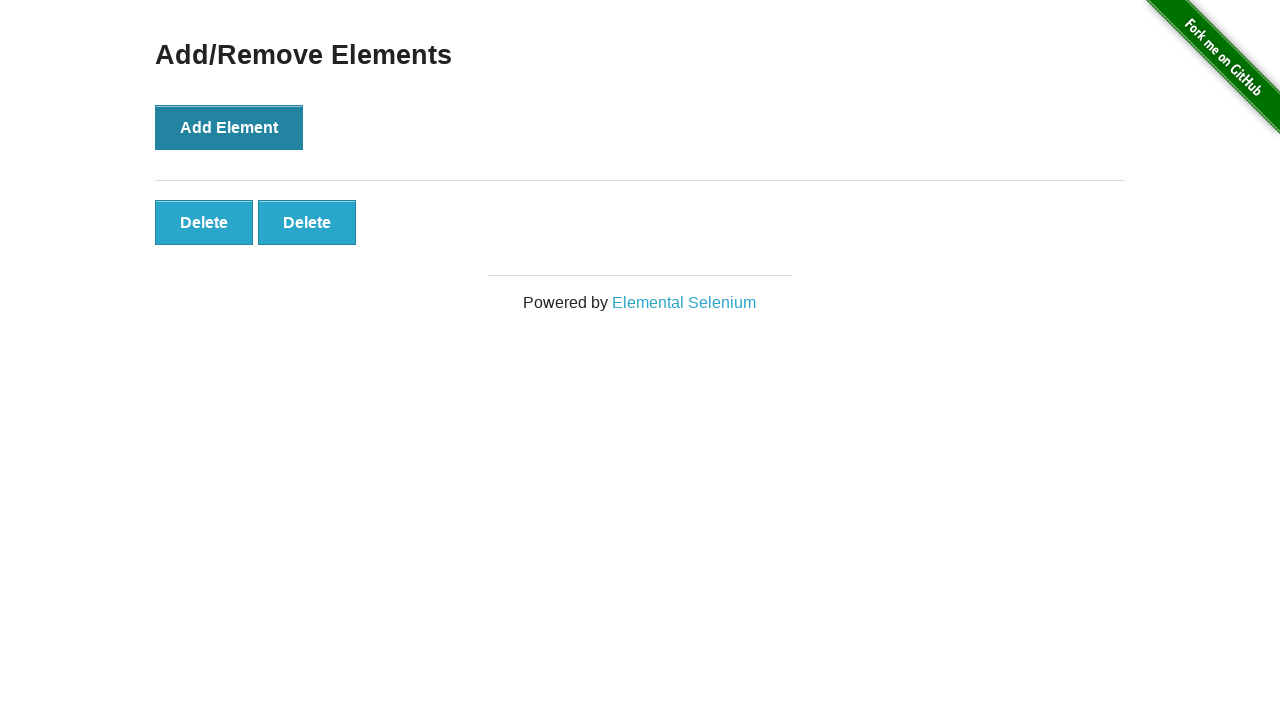

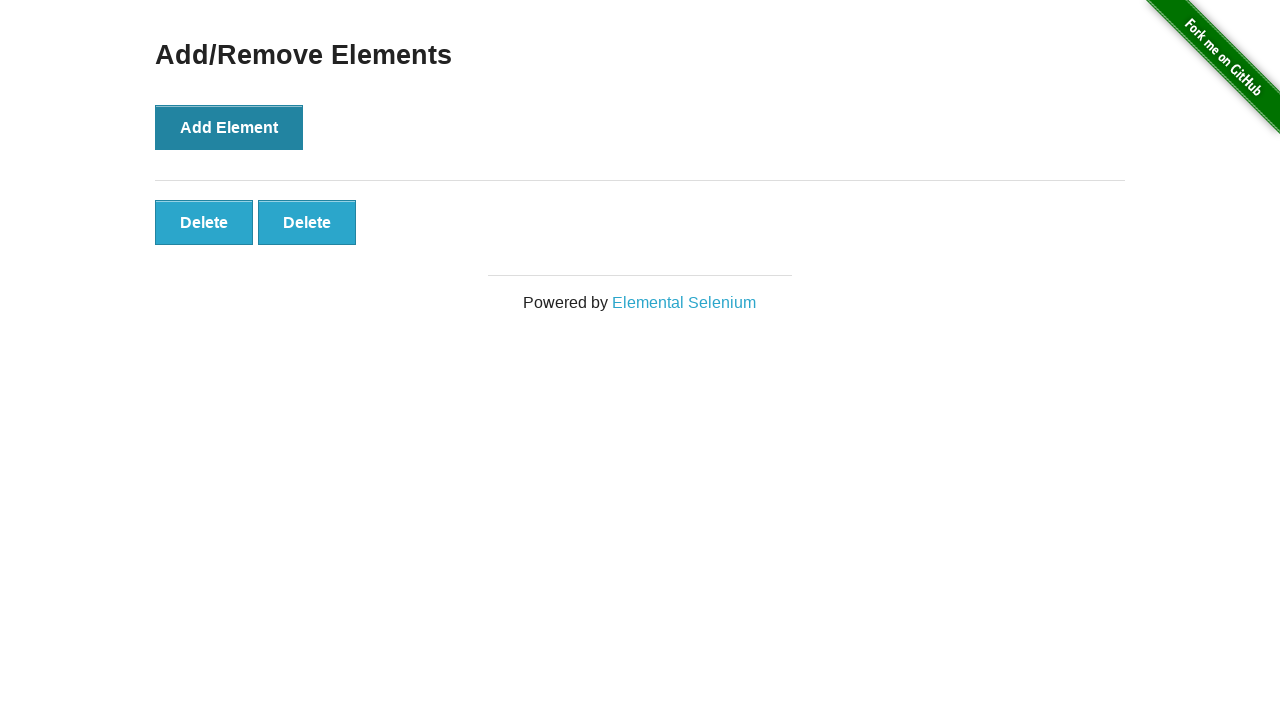